Tests browser back button navigation between filter views

Starting URL: https://demo.playwright.dev/todomvc

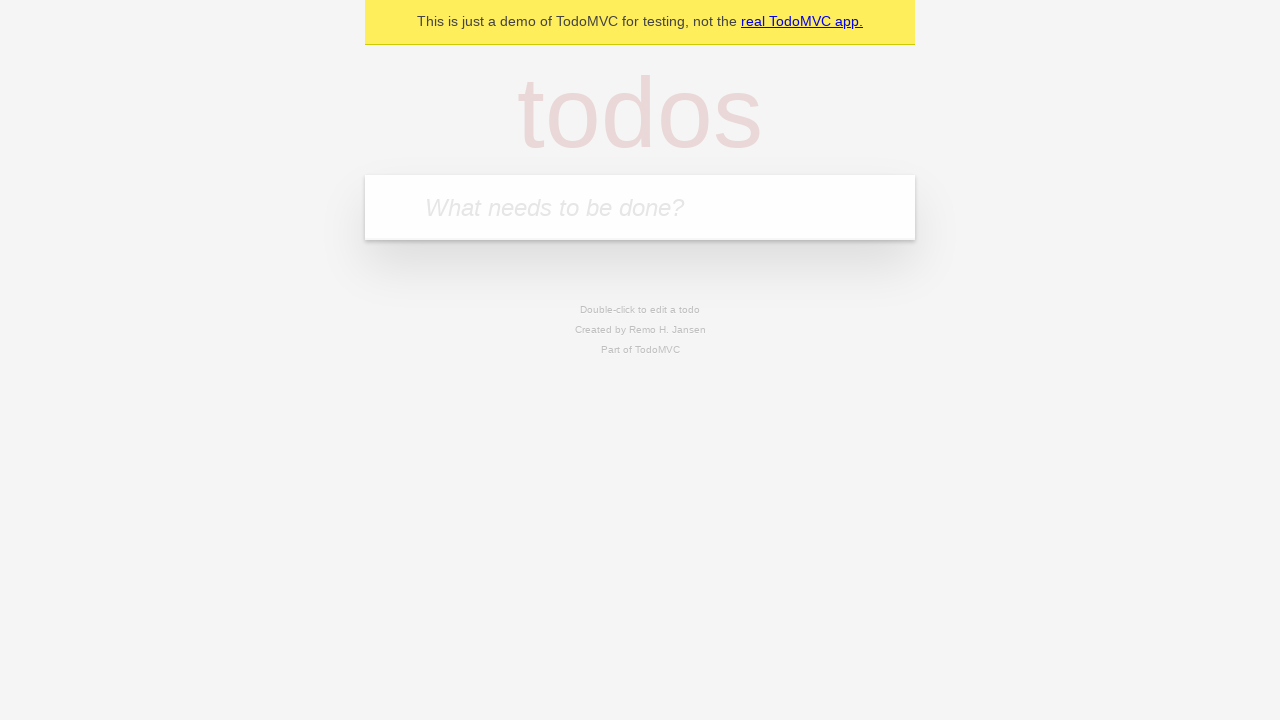

Filled new todo field with 'buy some cheese' on internal:attr=[placeholder="What needs to be done?"i]
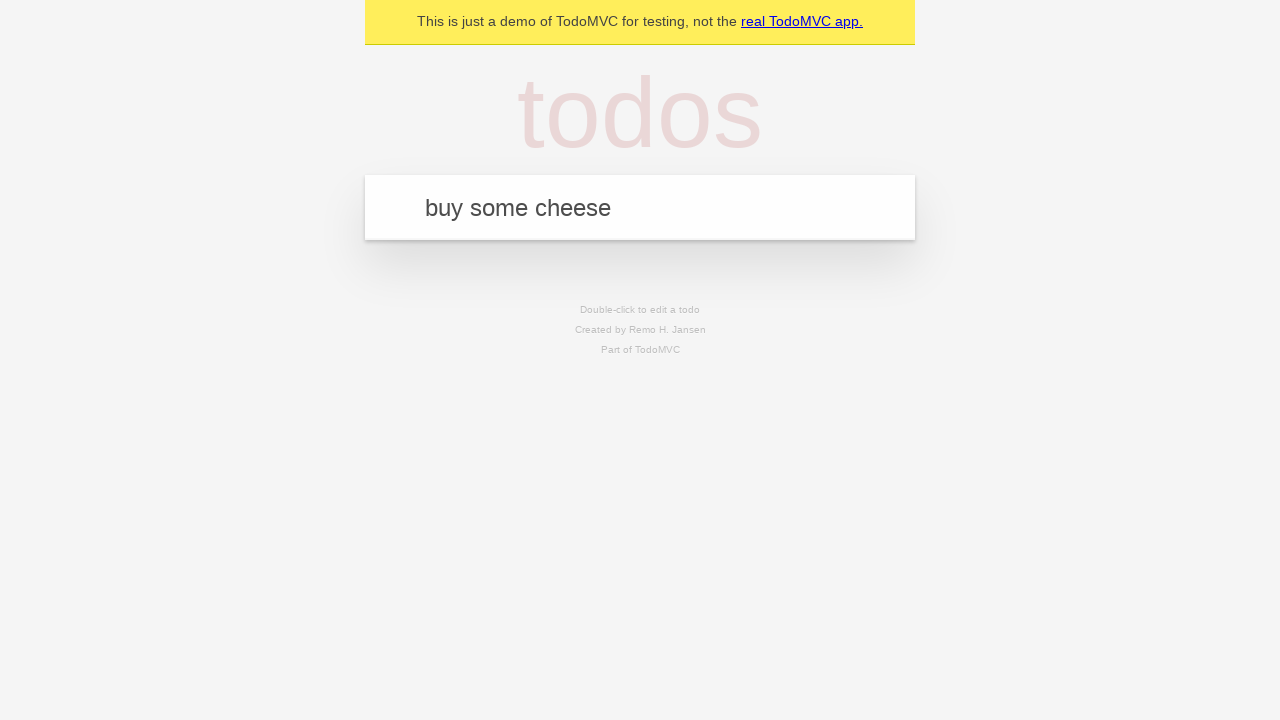

Pressed Enter to create todo 'buy some cheese' on internal:attr=[placeholder="What needs to be done?"i]
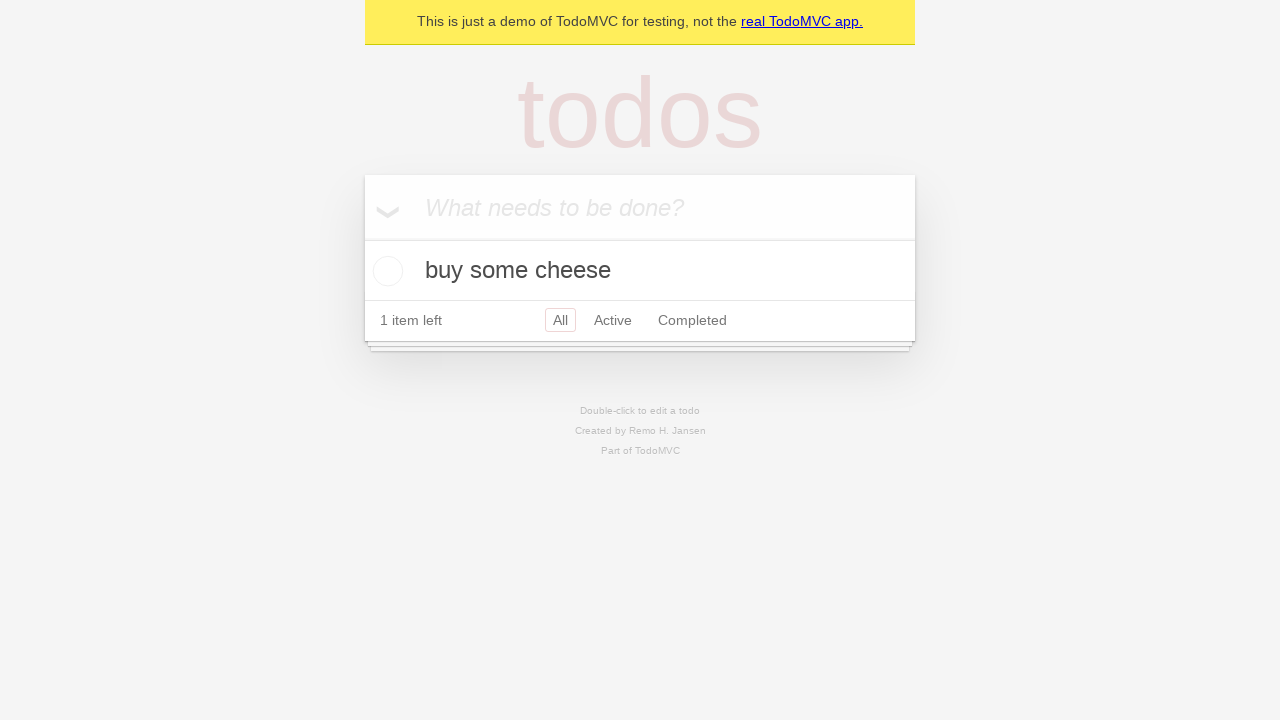

Filled new todo field with 'feed the cat' on internal:attr=[placeholder="What needs to be done?"i]
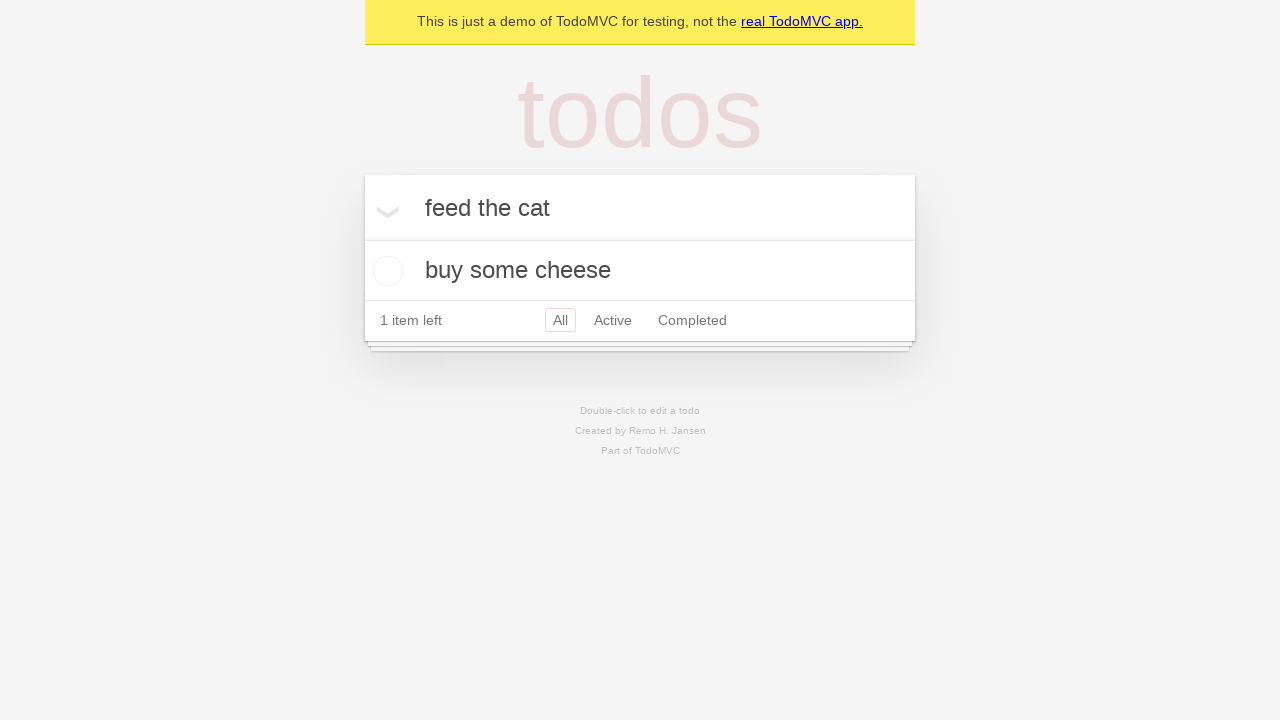

Pressed Enter to create todo 'feed the cat' on internal:attr=[placeholder="What needs to be done?"i]
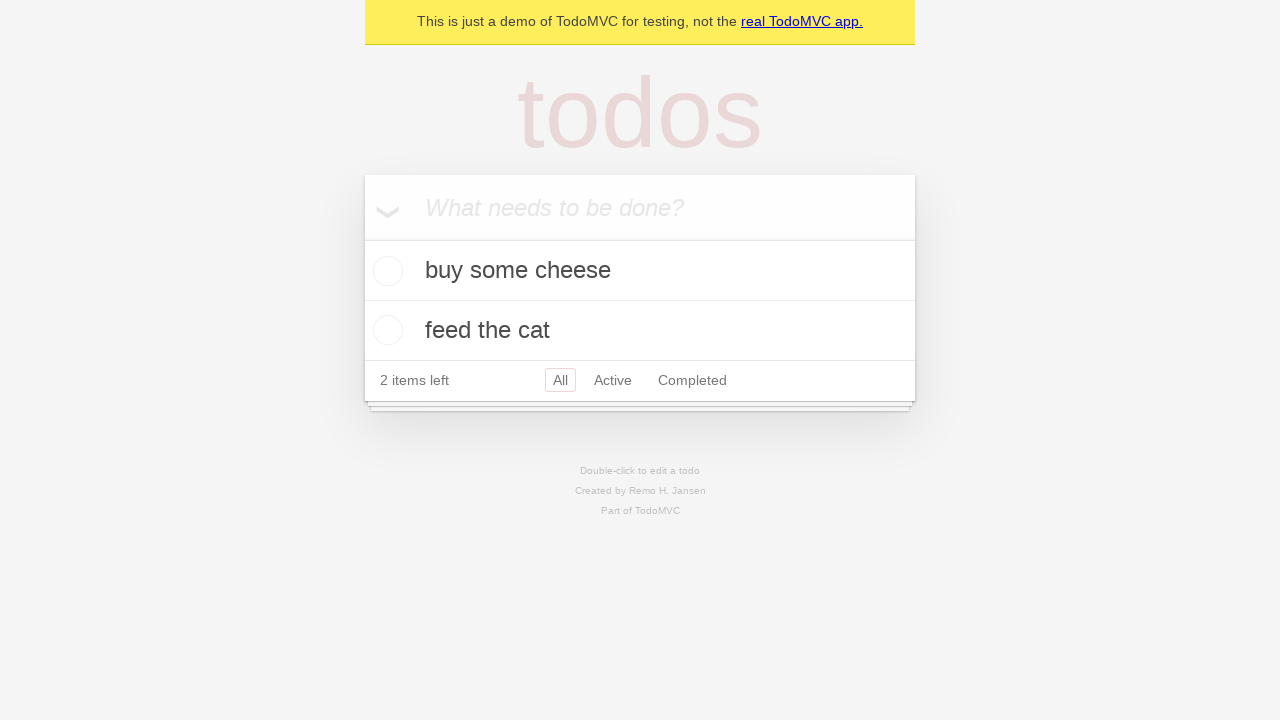

Filled new todo field with 'book a doctors appointment' on internal:attr=[placeholder="What needs to be done?"i]
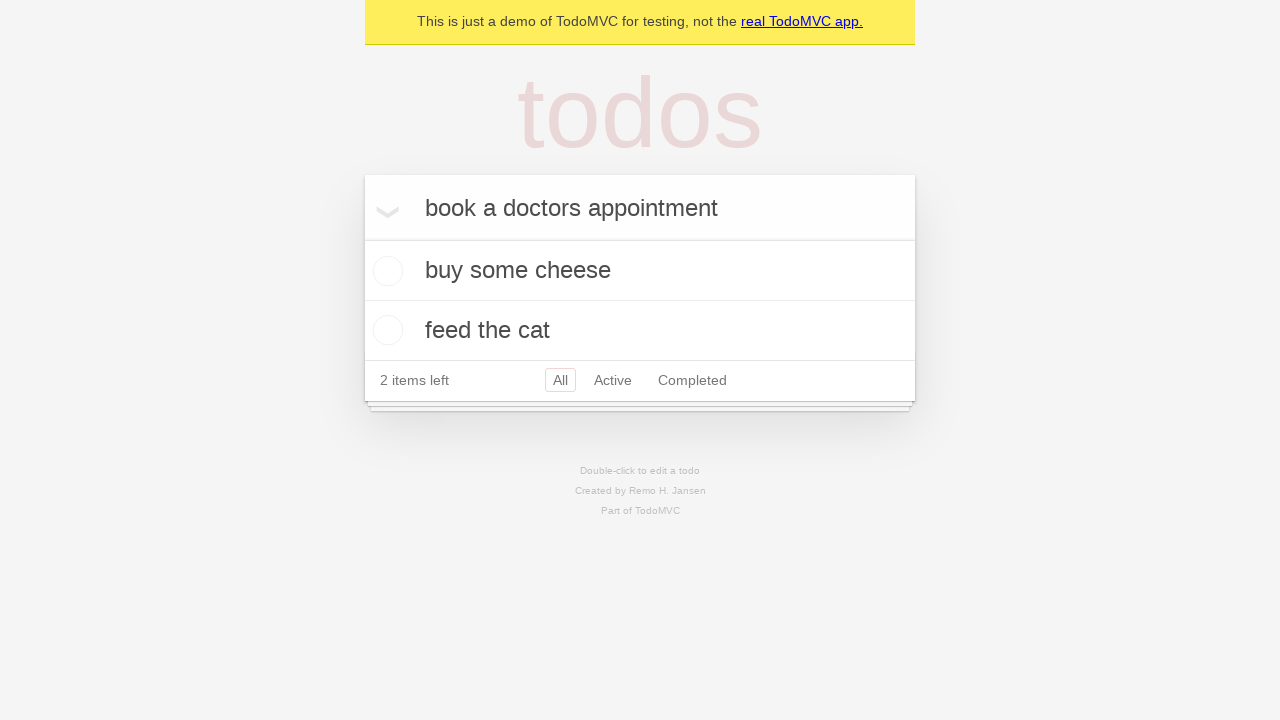

Pressed Enter to create todo 'book a doctors appointment' on internal:attr=[placeholder="What needs to be done?"i]
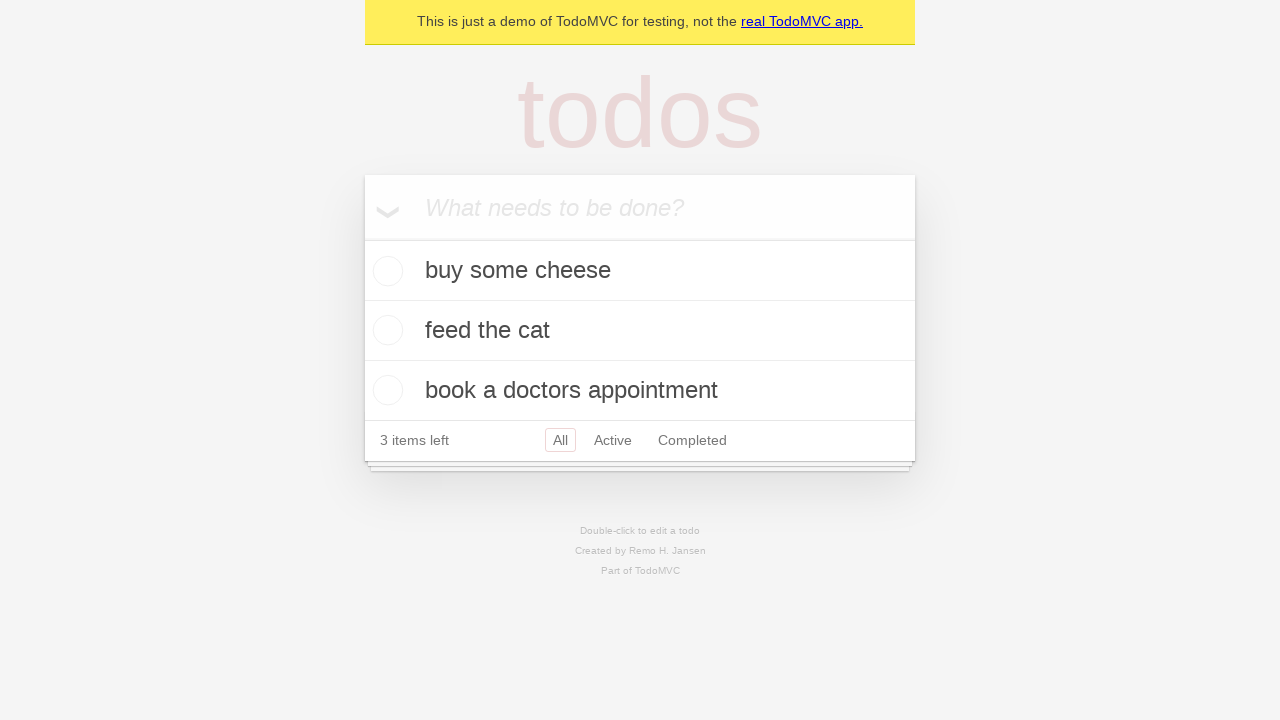

Waited for todo items to be created
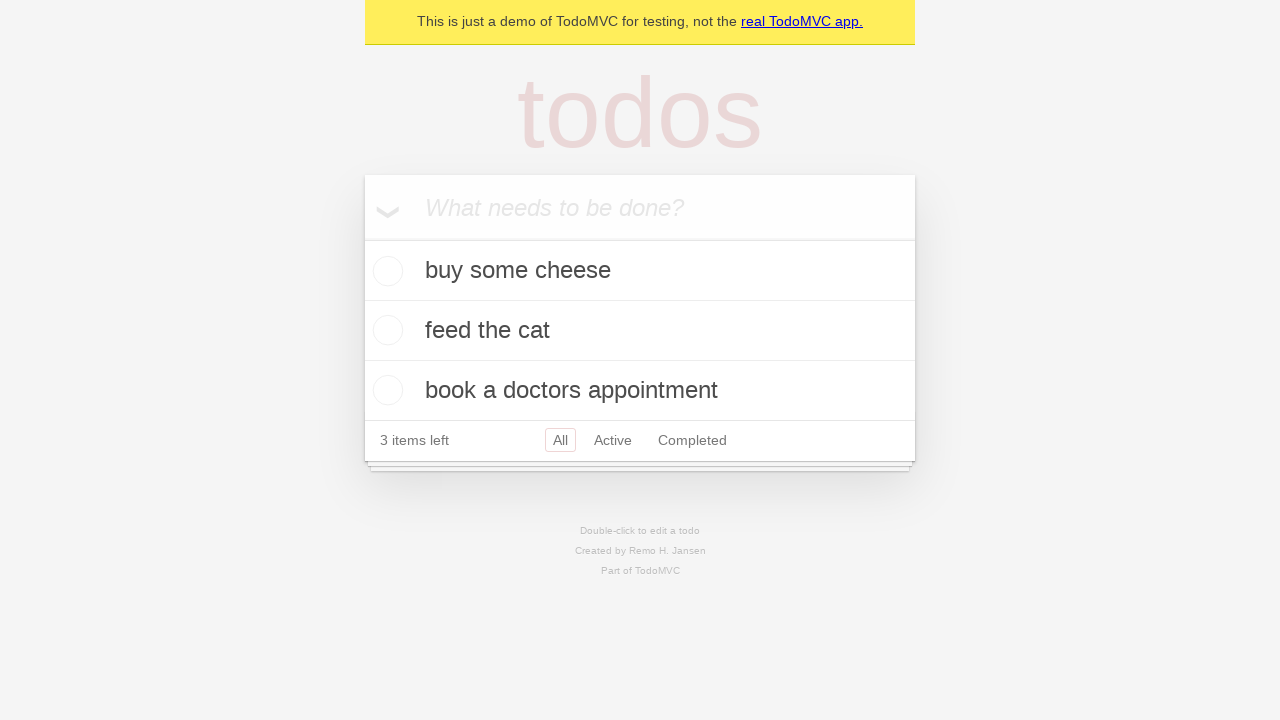

Checked the second todo item as completed at (385, 330) on internal:testid=[data-testid="todo-item"s] >> nth=1 >> internal:role=checkbox
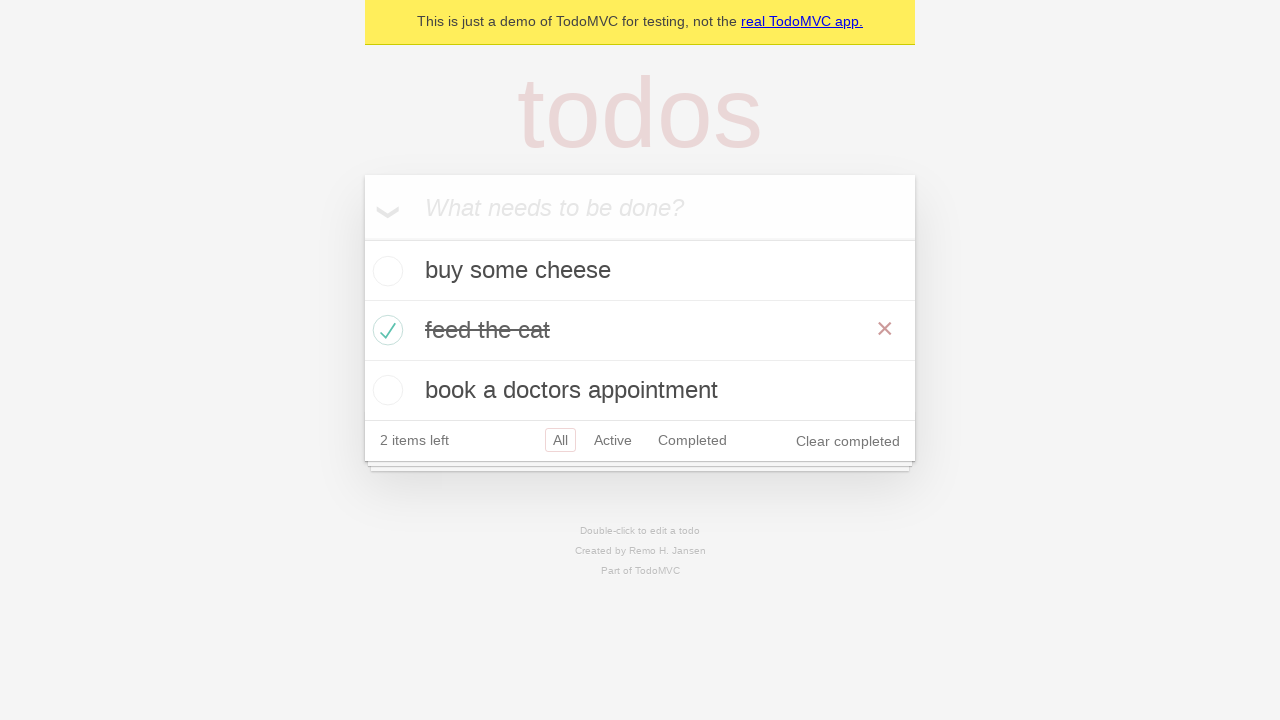

Clicked on 'All' filter link at (560, 440) on internal:role=link[name="All"i]
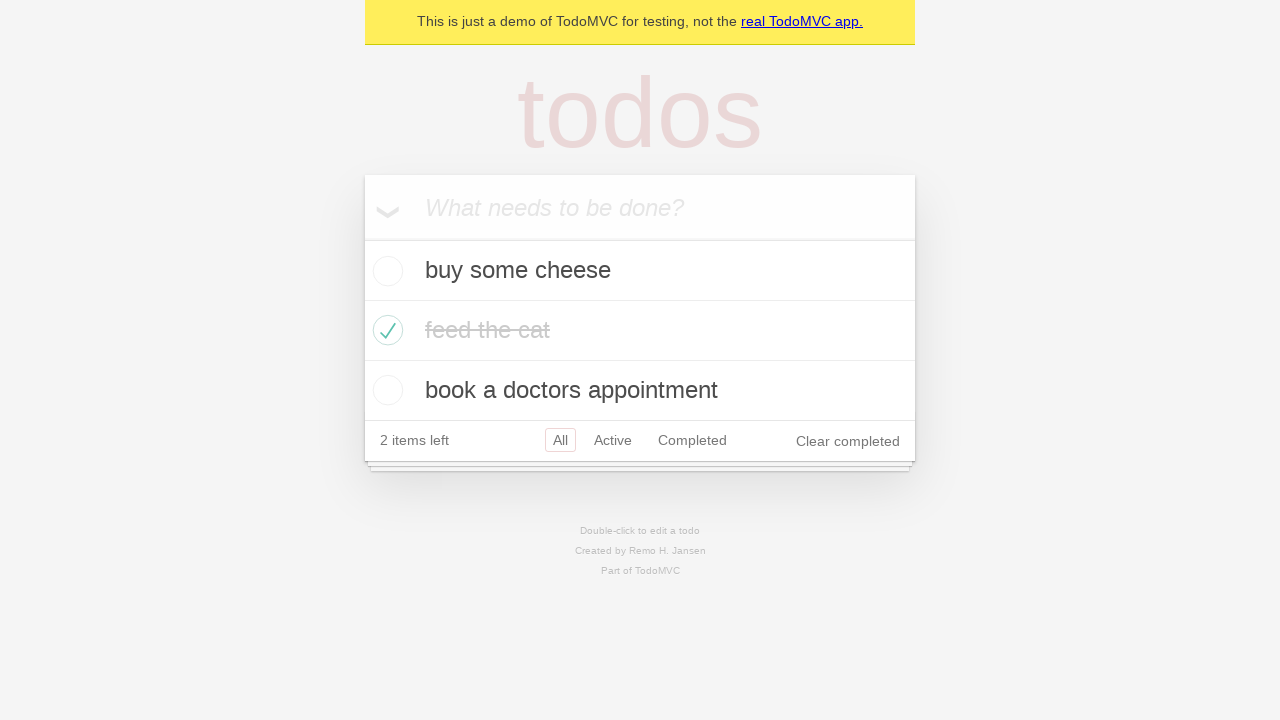

Clicked on 'Active' filter link at (613, 440) on internal:role=link[name="Active"i]
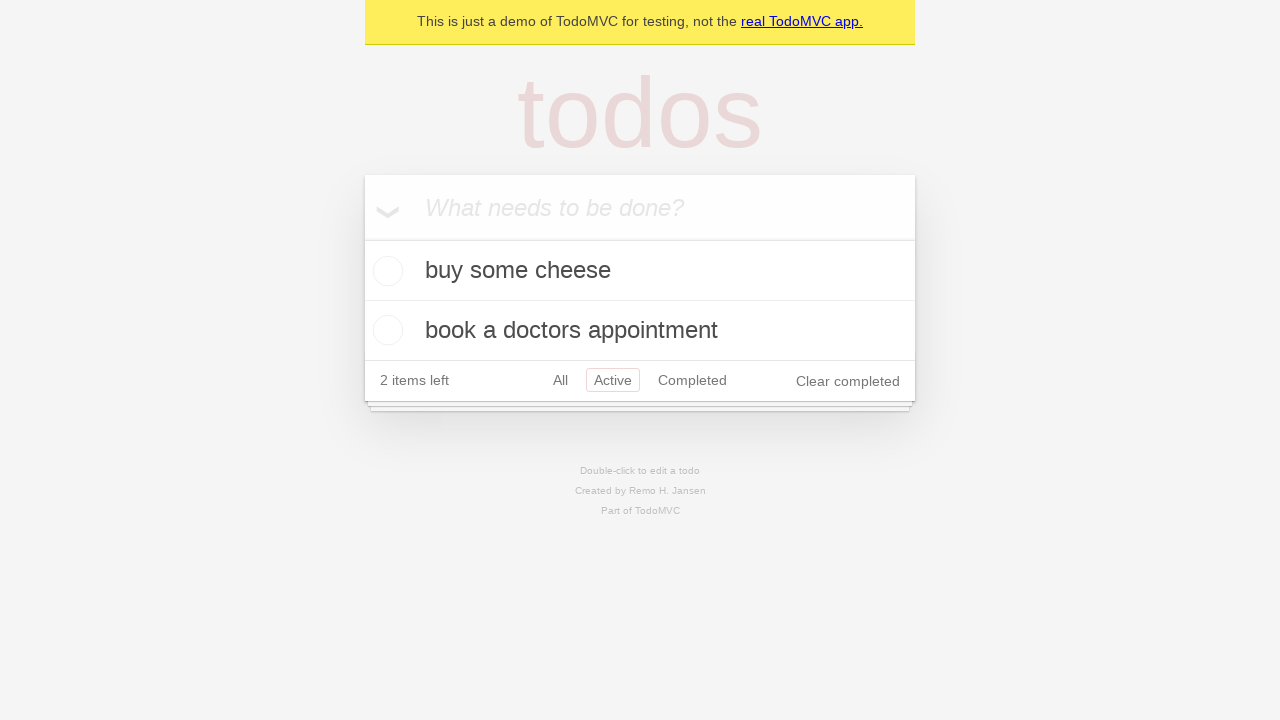

Clicked on 'Completed' filter link at (692, 380) on internal:role=link[name="Completed"i]
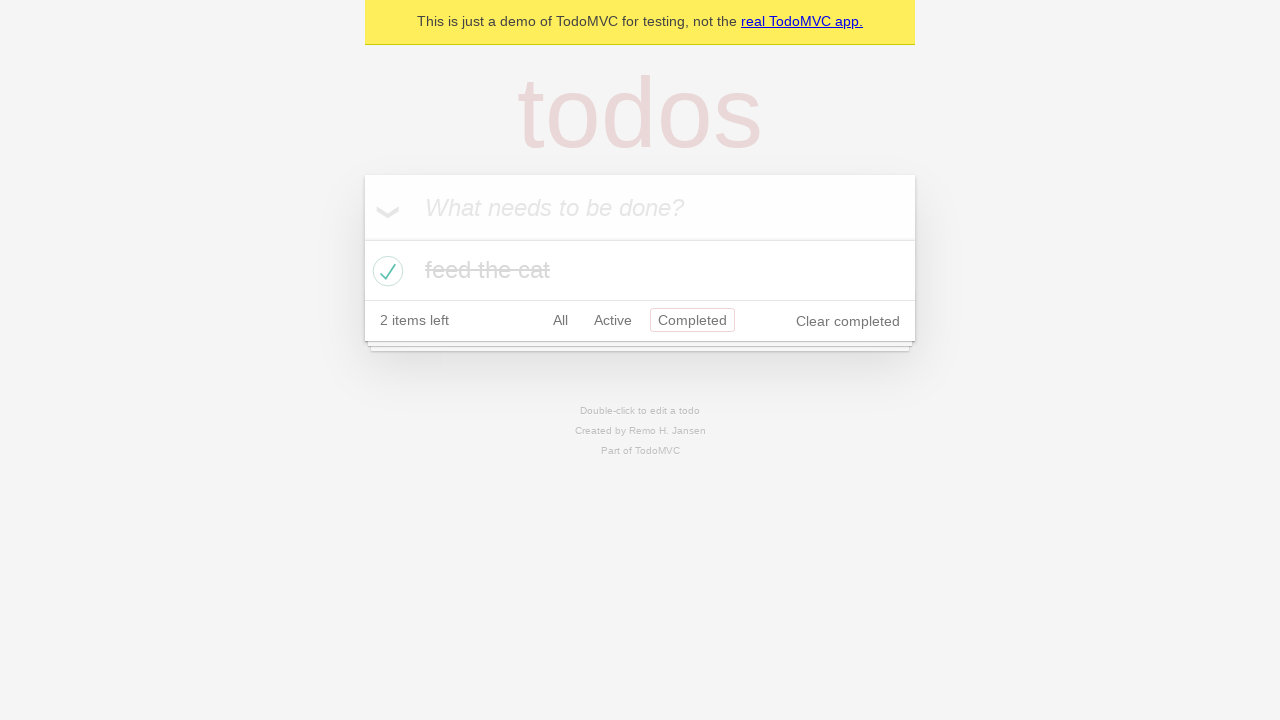

Navigated back using browser back button to 'Active' filter view
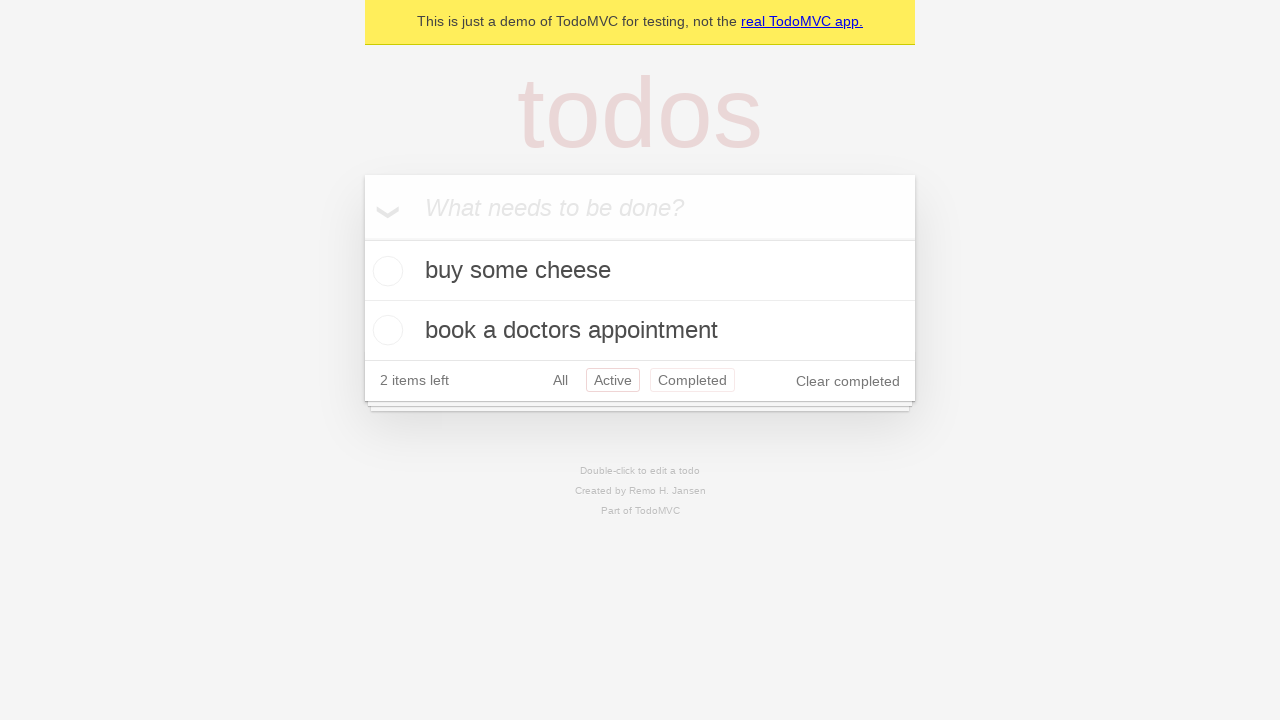

Navigated back using browser back button to 'All' filter view
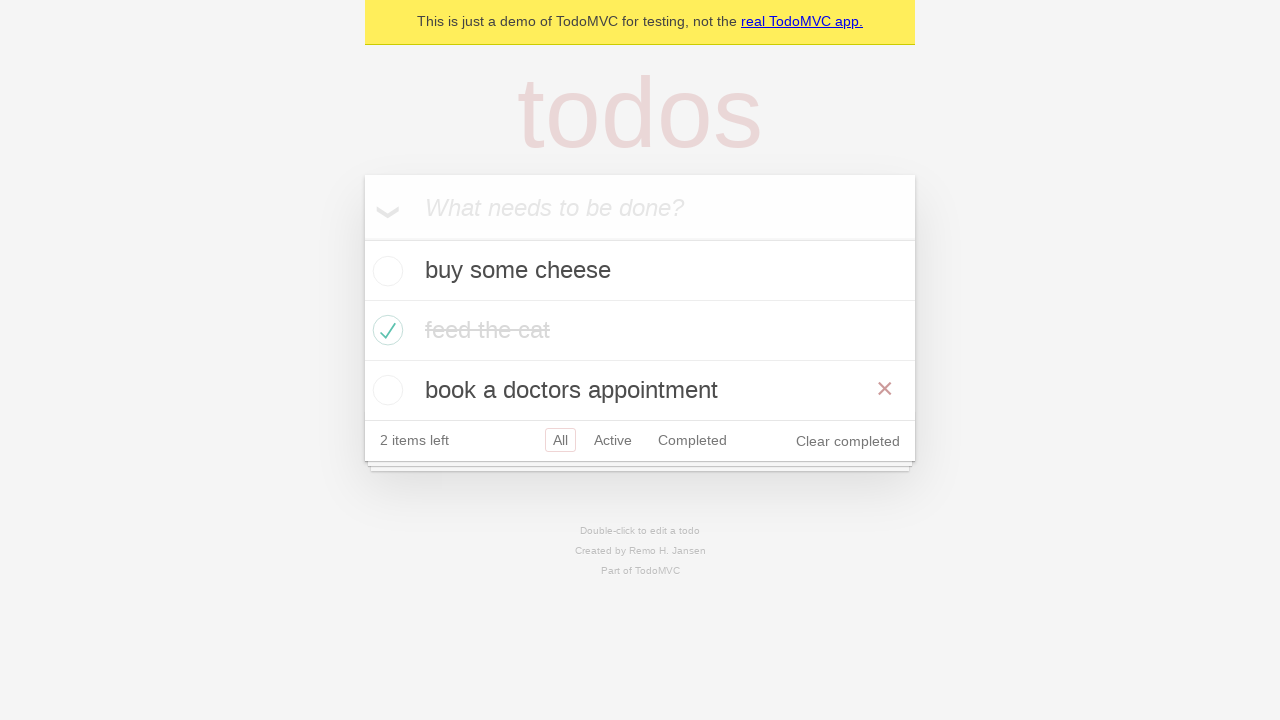

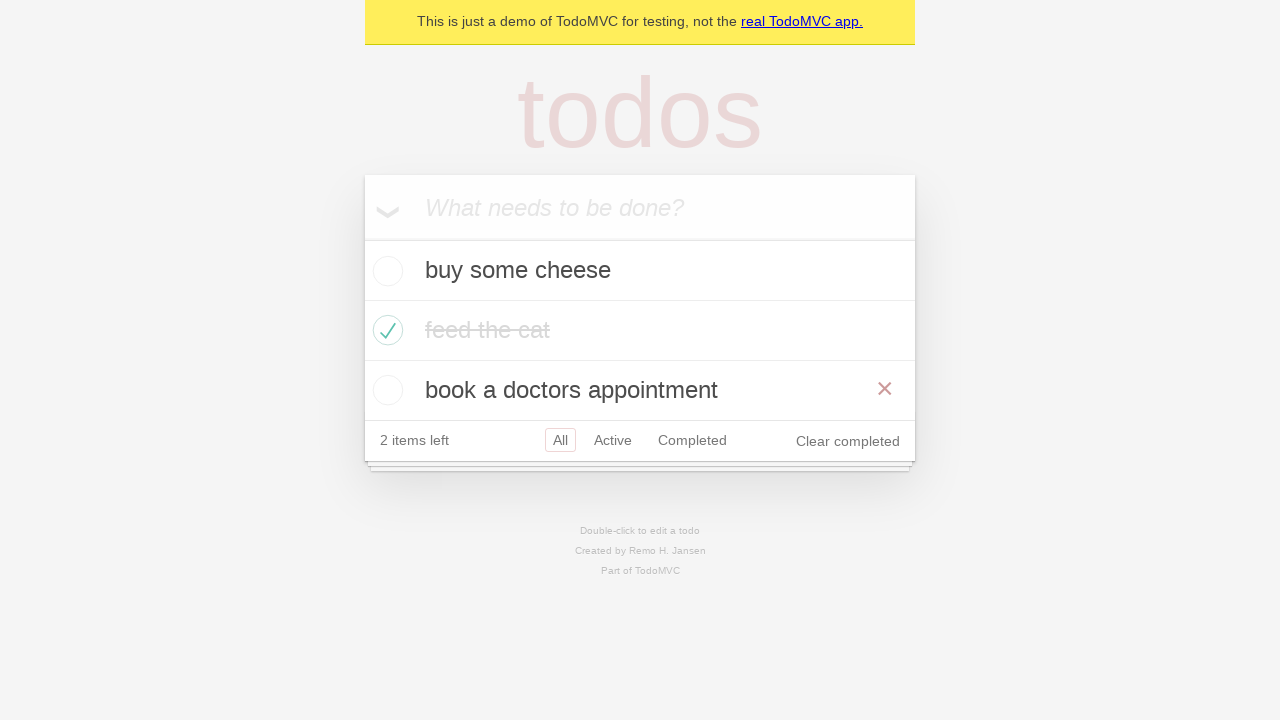